Tests multiple window handling by clicking a link that opens a new window and switching between windows

Starting URL: https://the-internet.herokuapp.com/windows

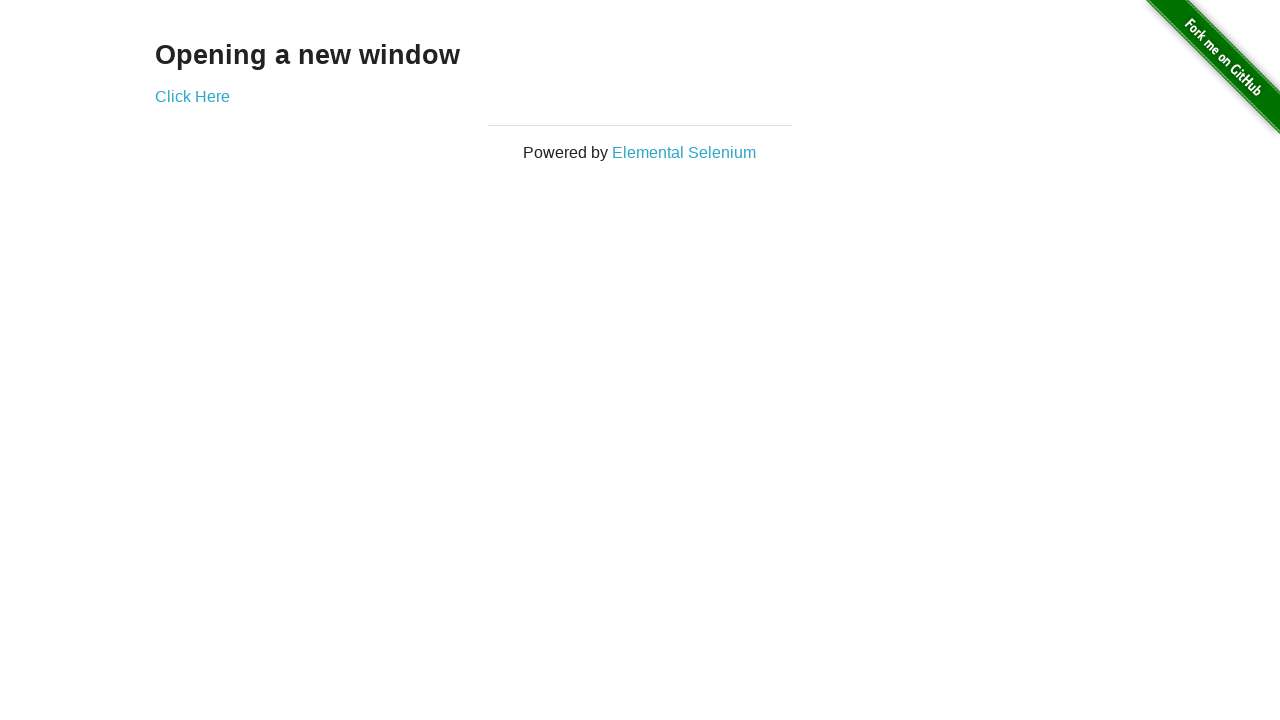

Clicked link to open a new window at (192, 96) on #content > div > a
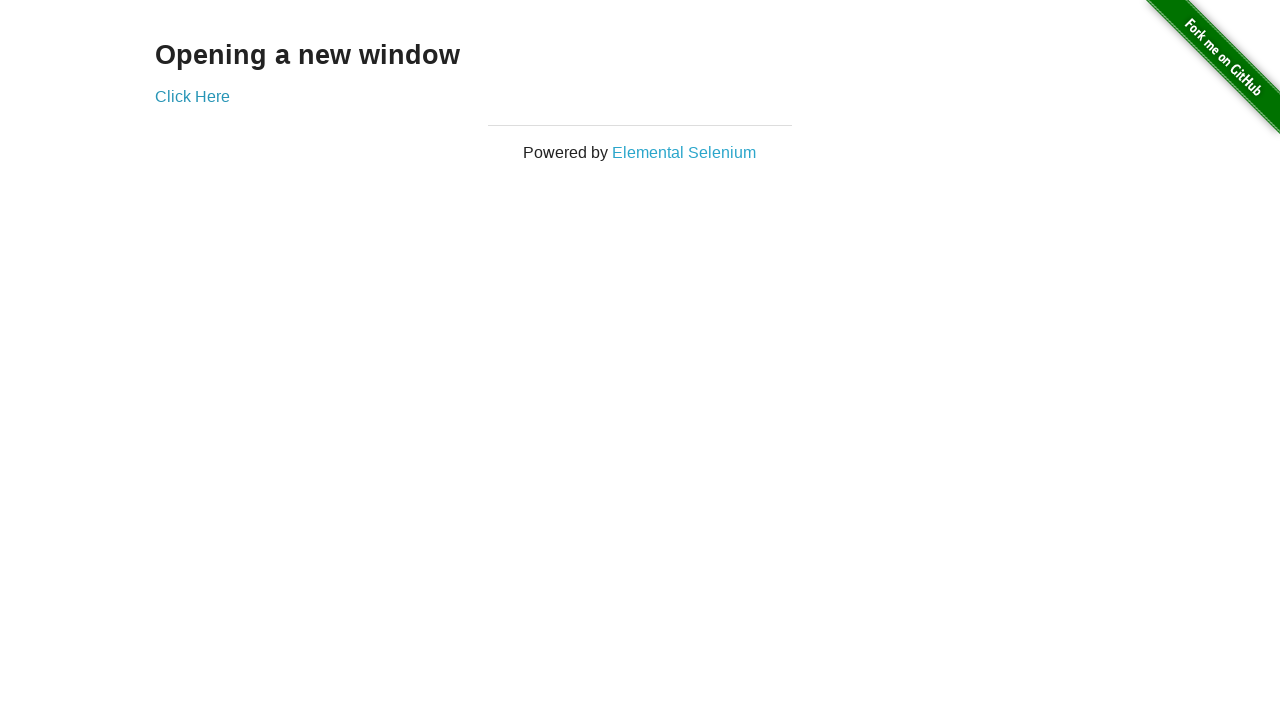

Waited for new window to open
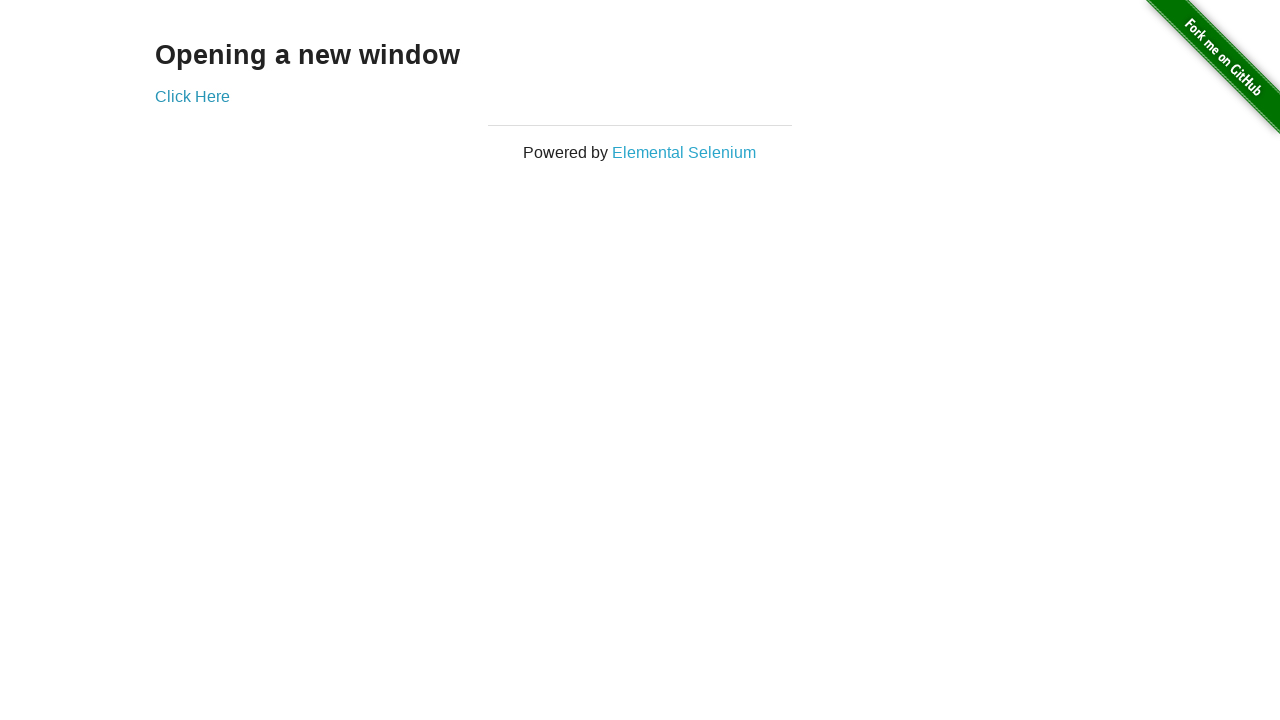

Retrieved all open windows/pages (total: 2)
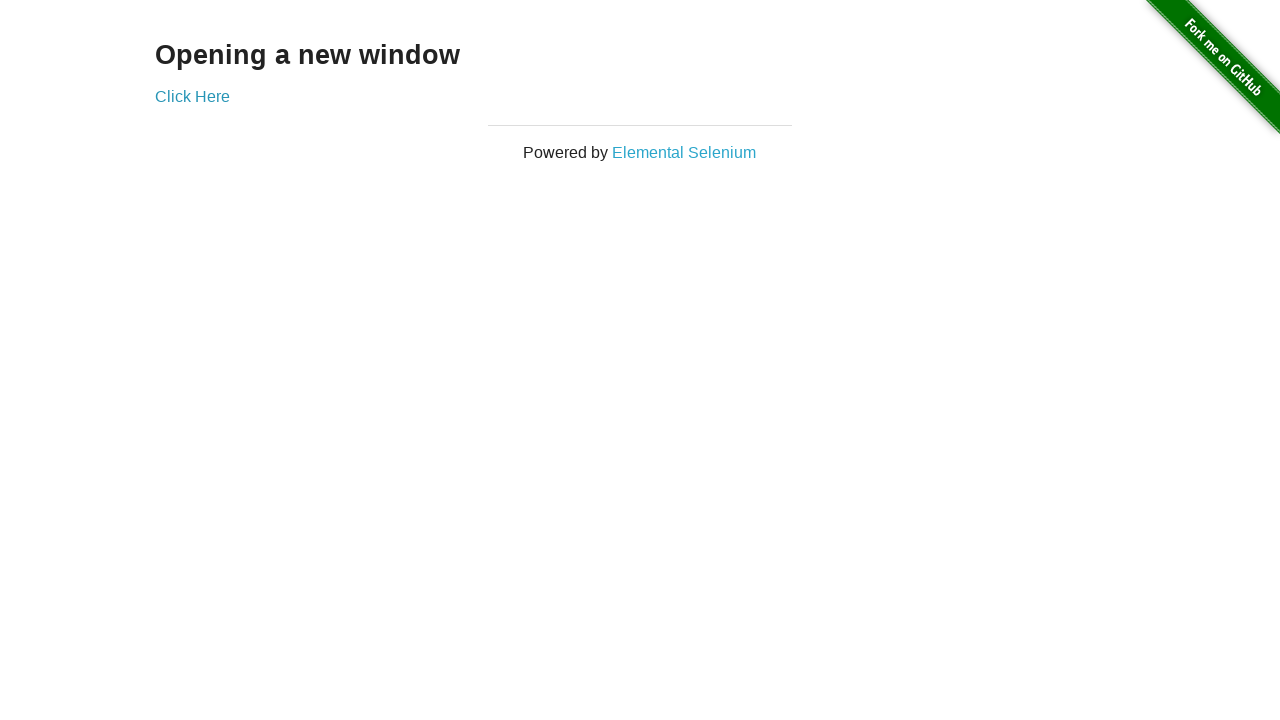

Printed total window count: 2
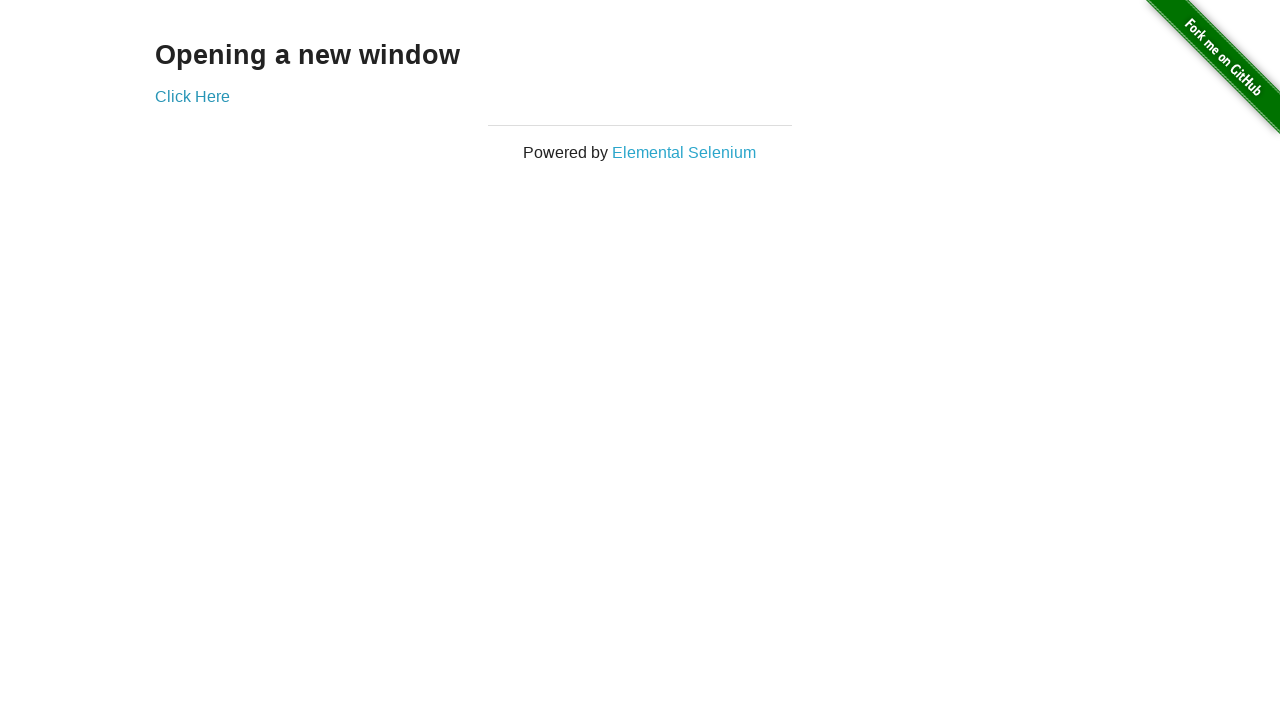

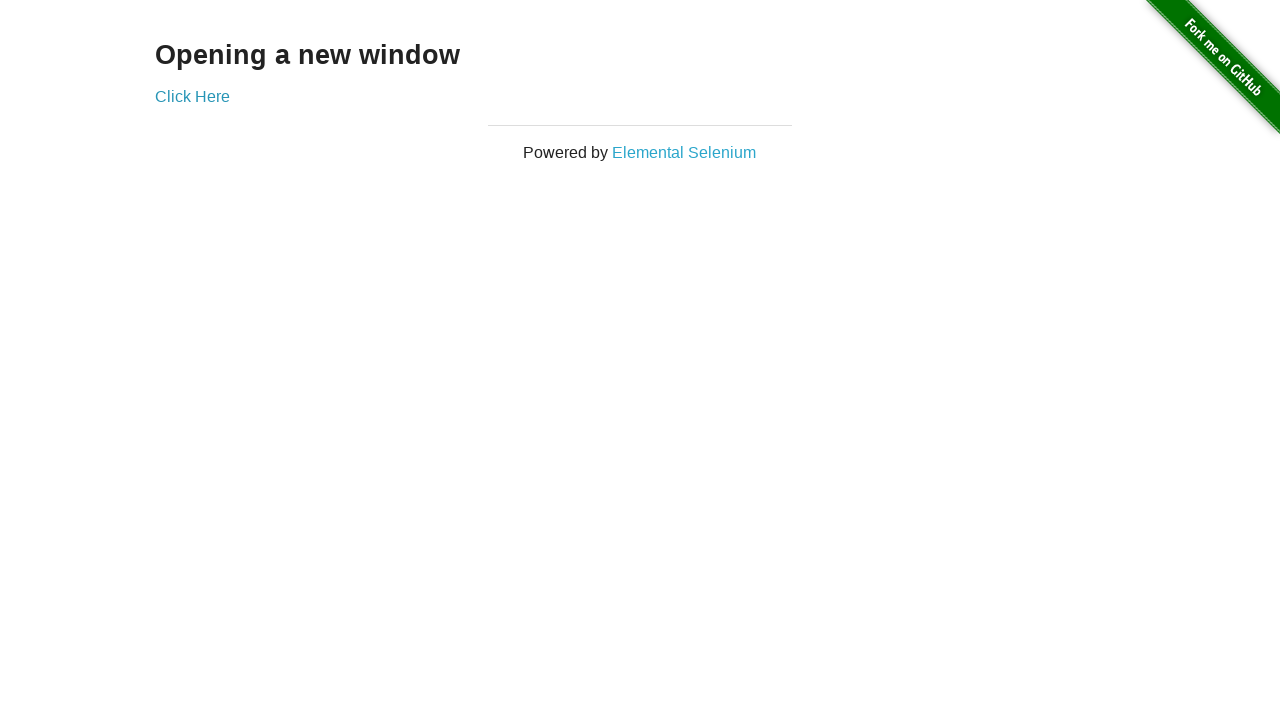